Navigates to the Bajaj Auto website and verifies it loads successfully

Starting URL: https://www.bajajauto.com/

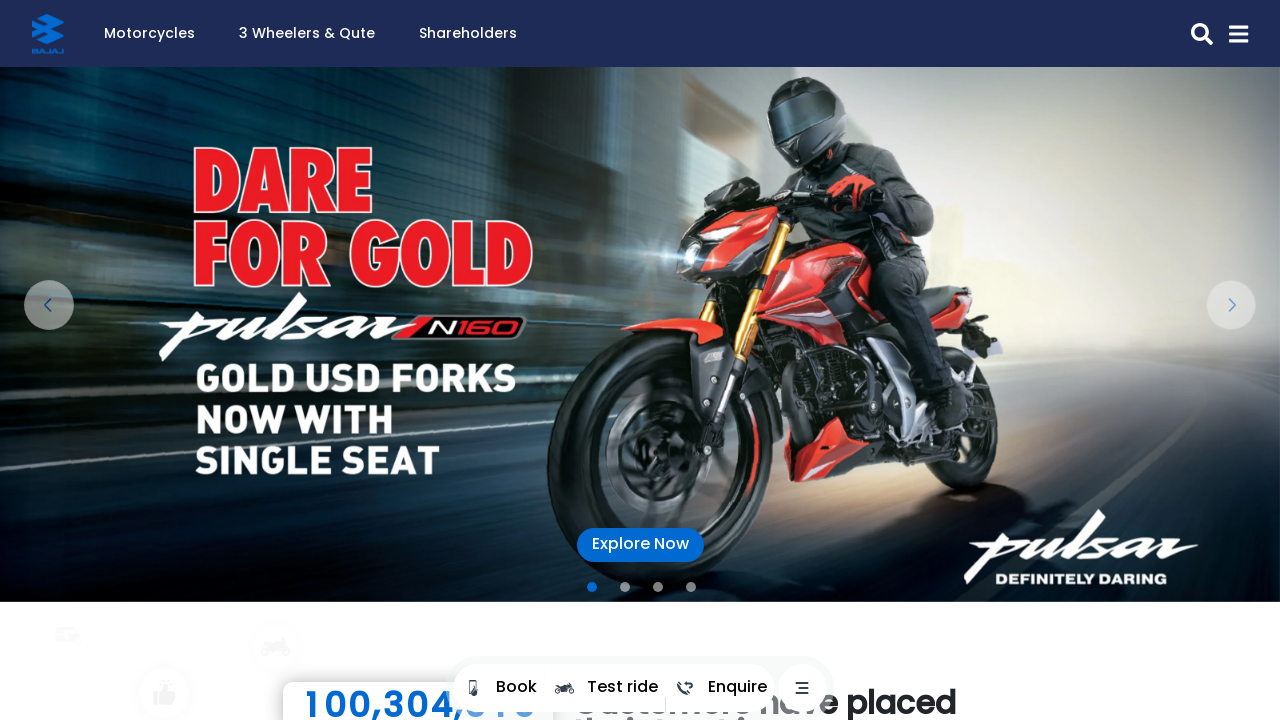

Waited for Bajaj Auto website DOM to load completely
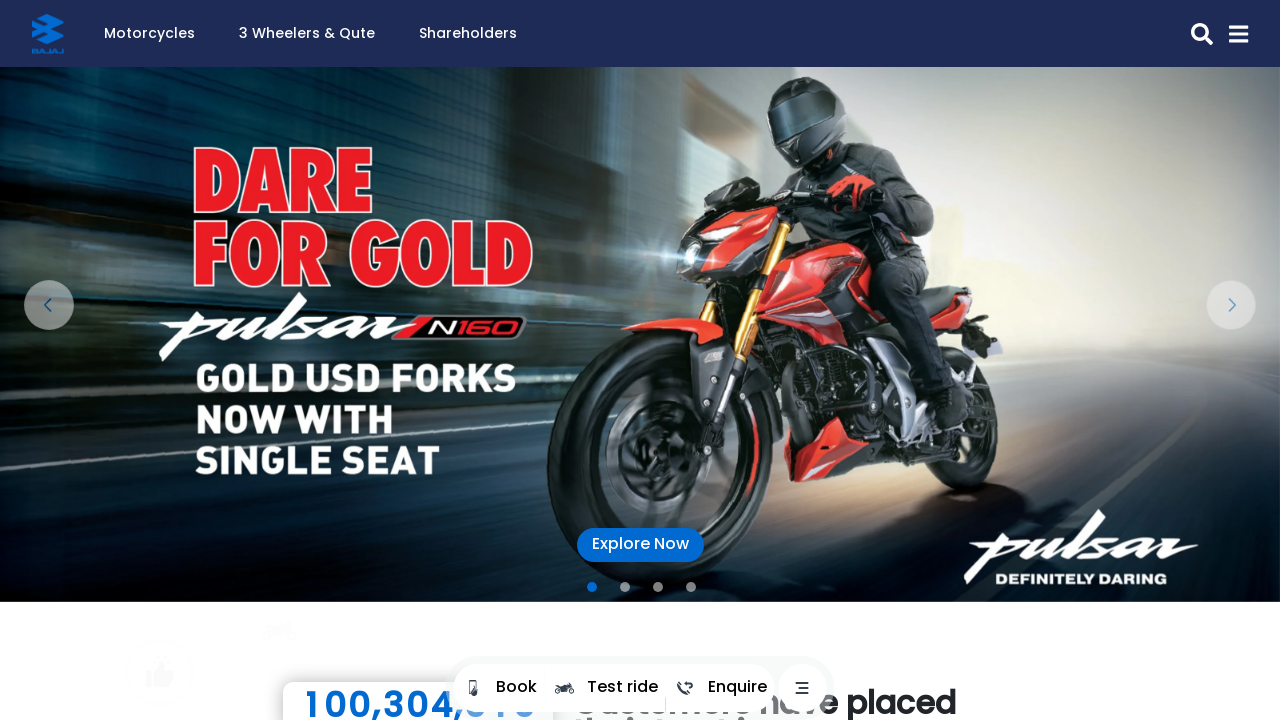

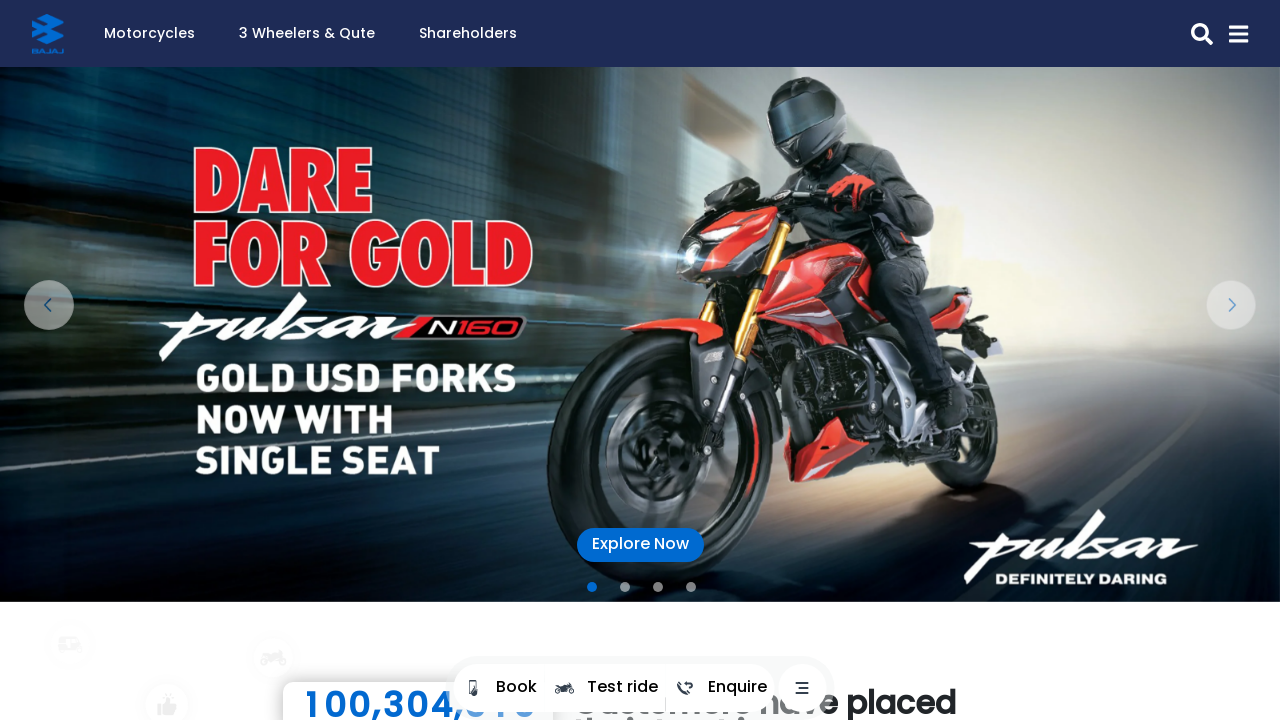